Navigates to a practice automation page, scrolls to a table section, and interacts with table elements to verify their presence and content

Starting URL: https://rahulshettyacademy.com/AutomationPractice/

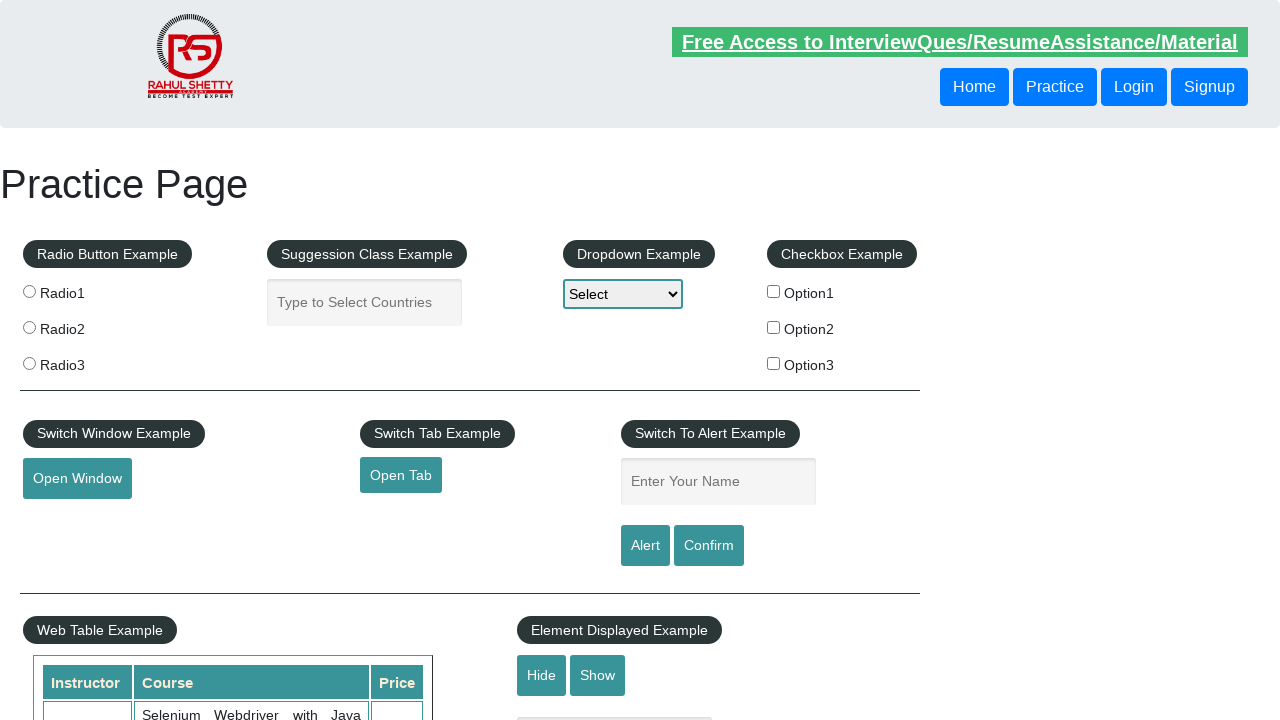

Scrolled down 521 pixels to reach table section
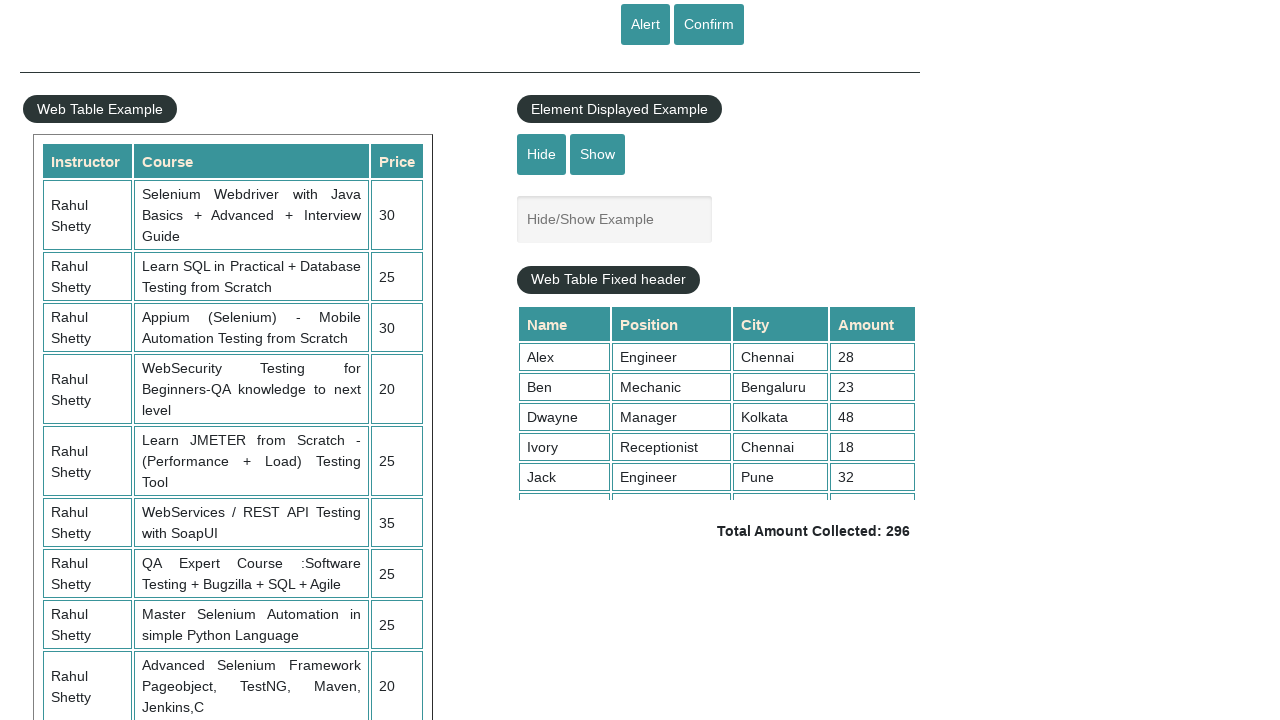

Table with class 'table-display' is now visible
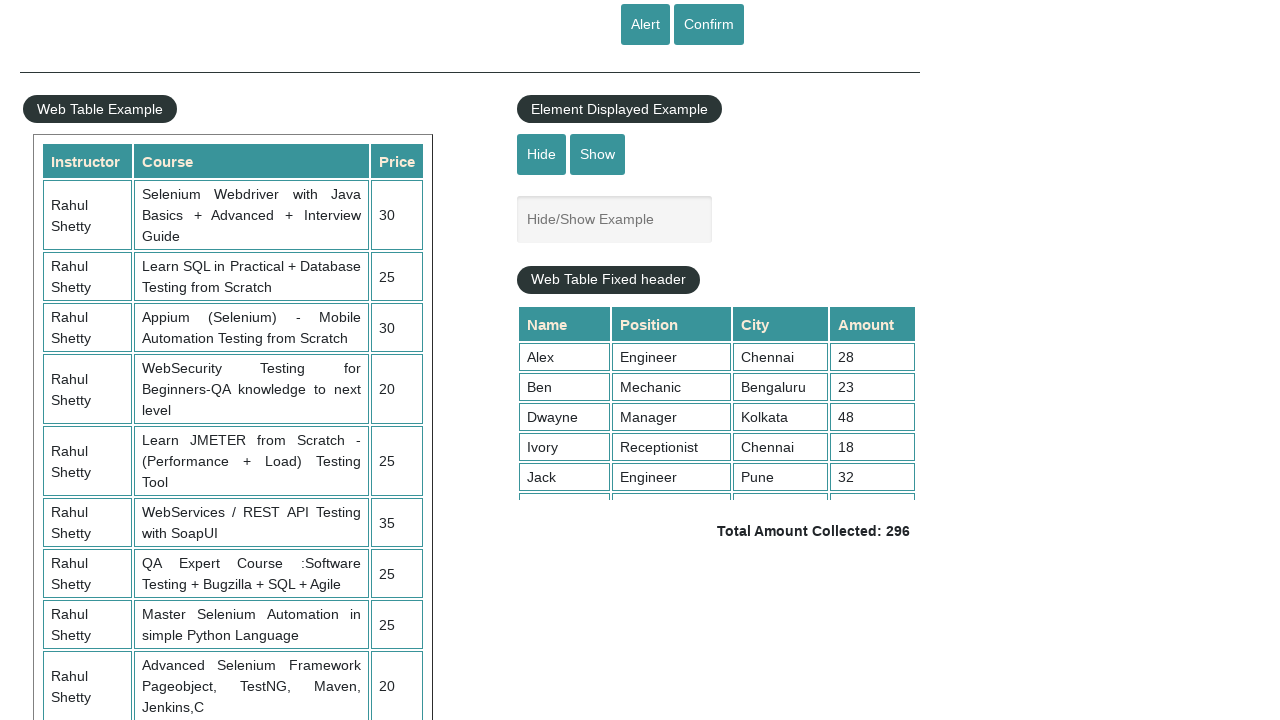

Retrieved row count from table: 11 rows
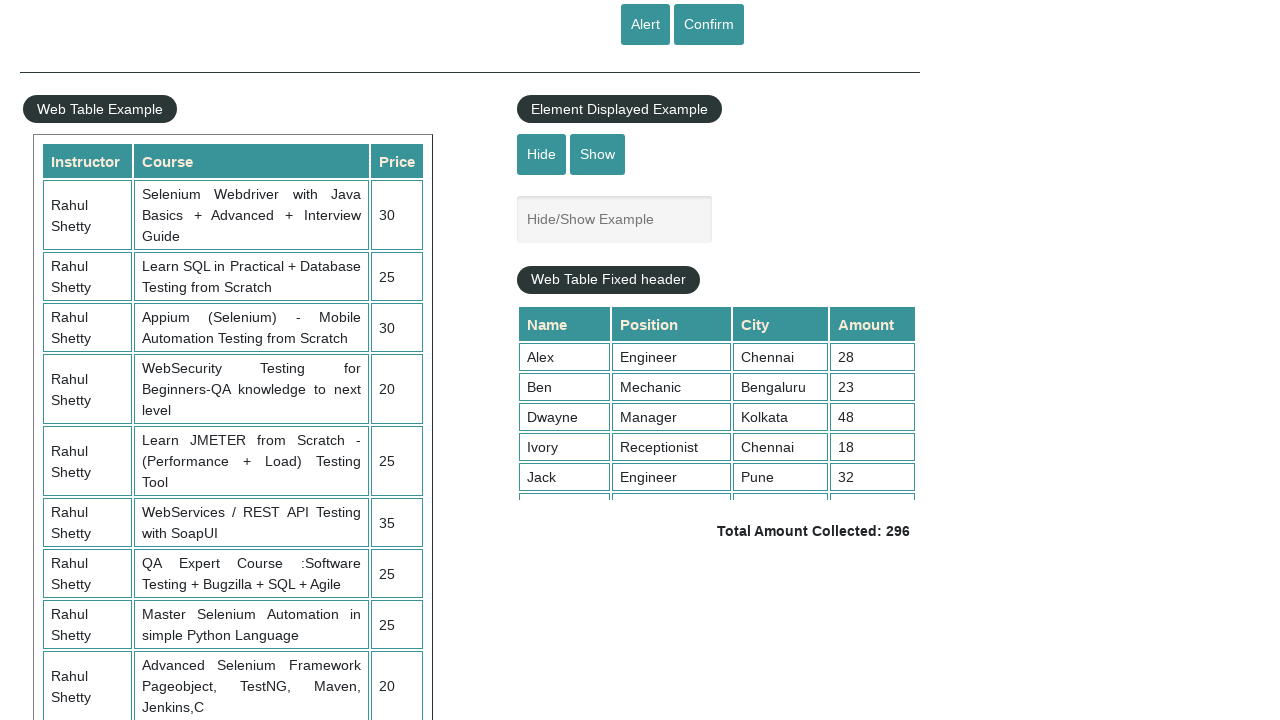

Retrieved column count from table header: 3 columns
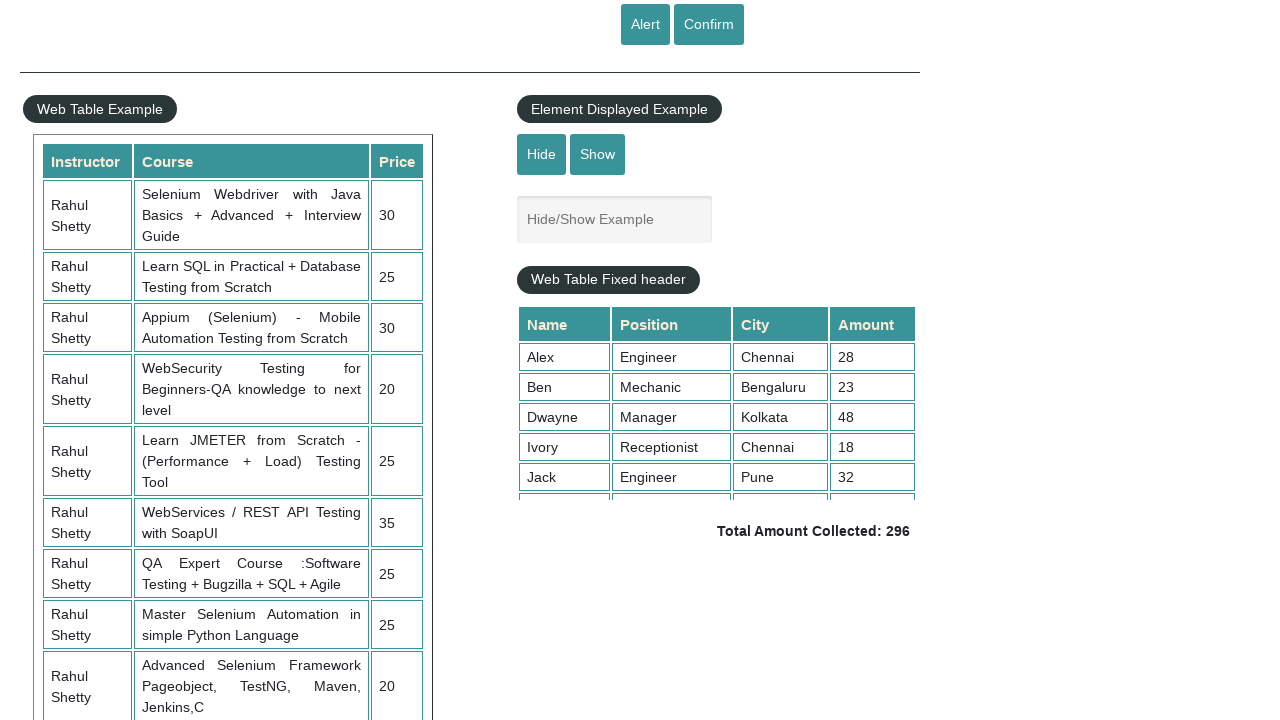

Retrieved text content from third row: 
                            Rahul Shetty
                            Learn SQL in Practical + Database Testing from Scratch
                            25
                        
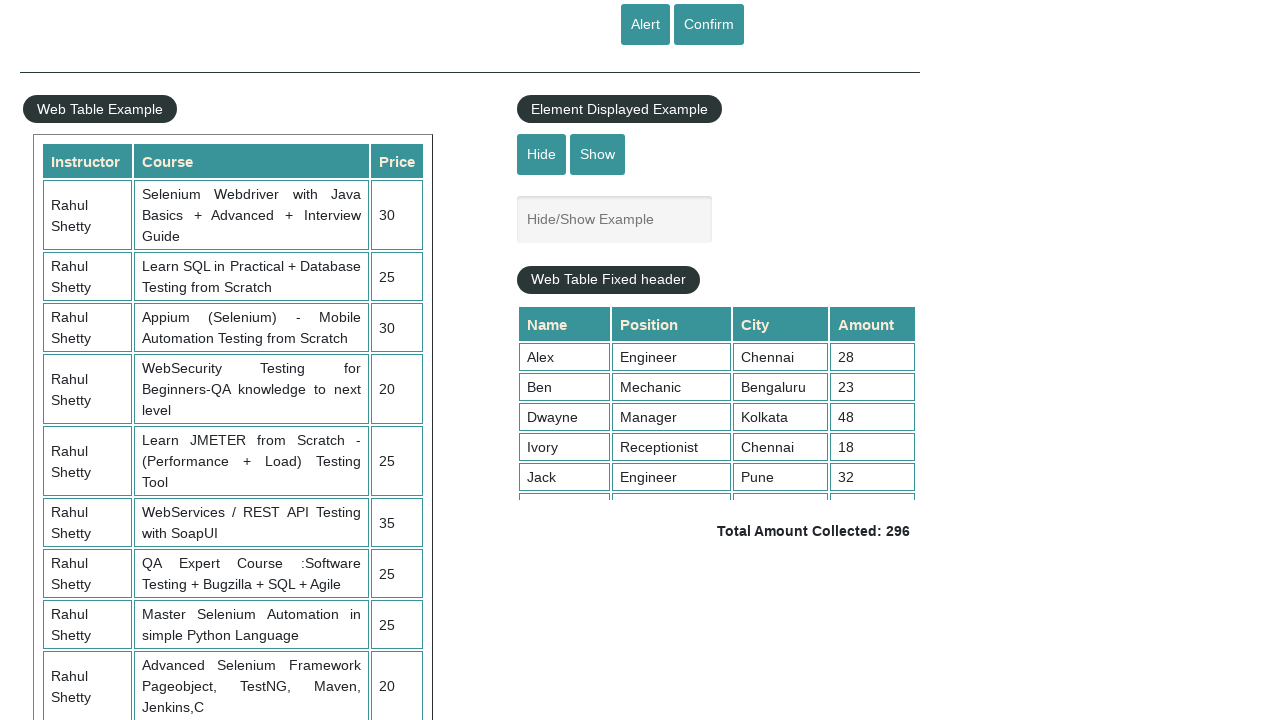

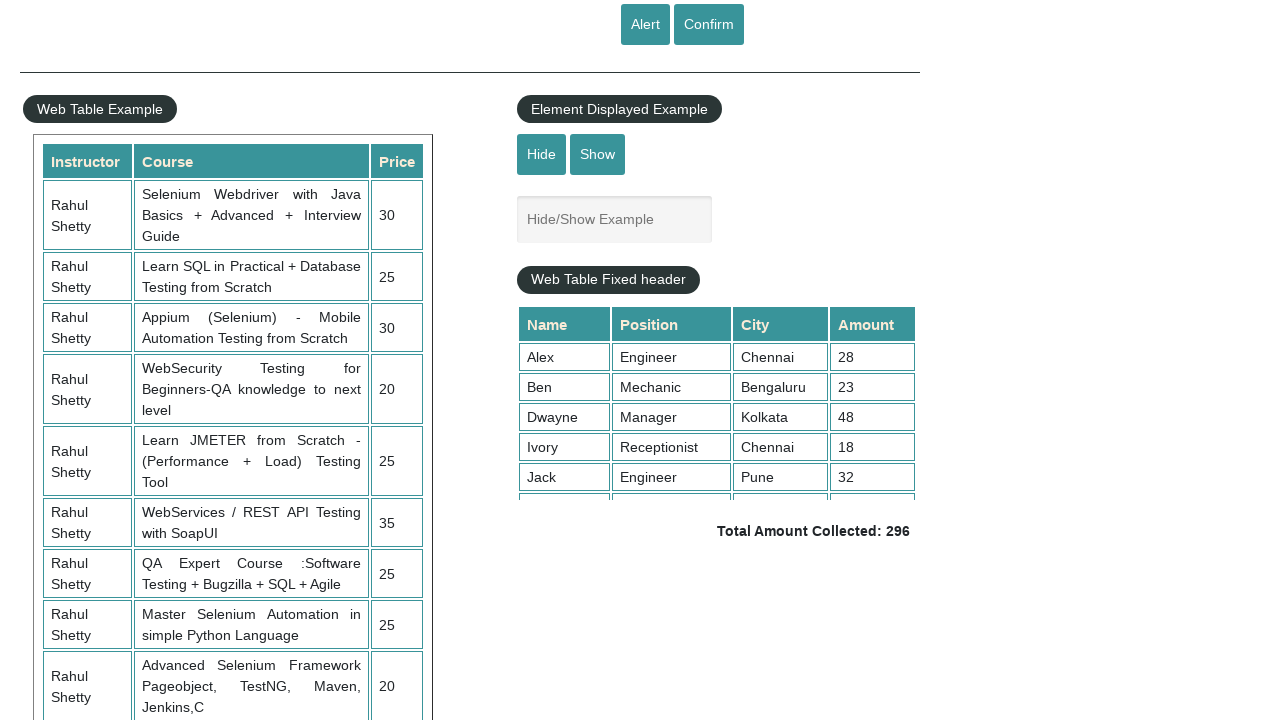